Tests checkbox functionality by selecting all checkboxes that are not already selected

Starting URL: https://the-internet.herokuapp.com/

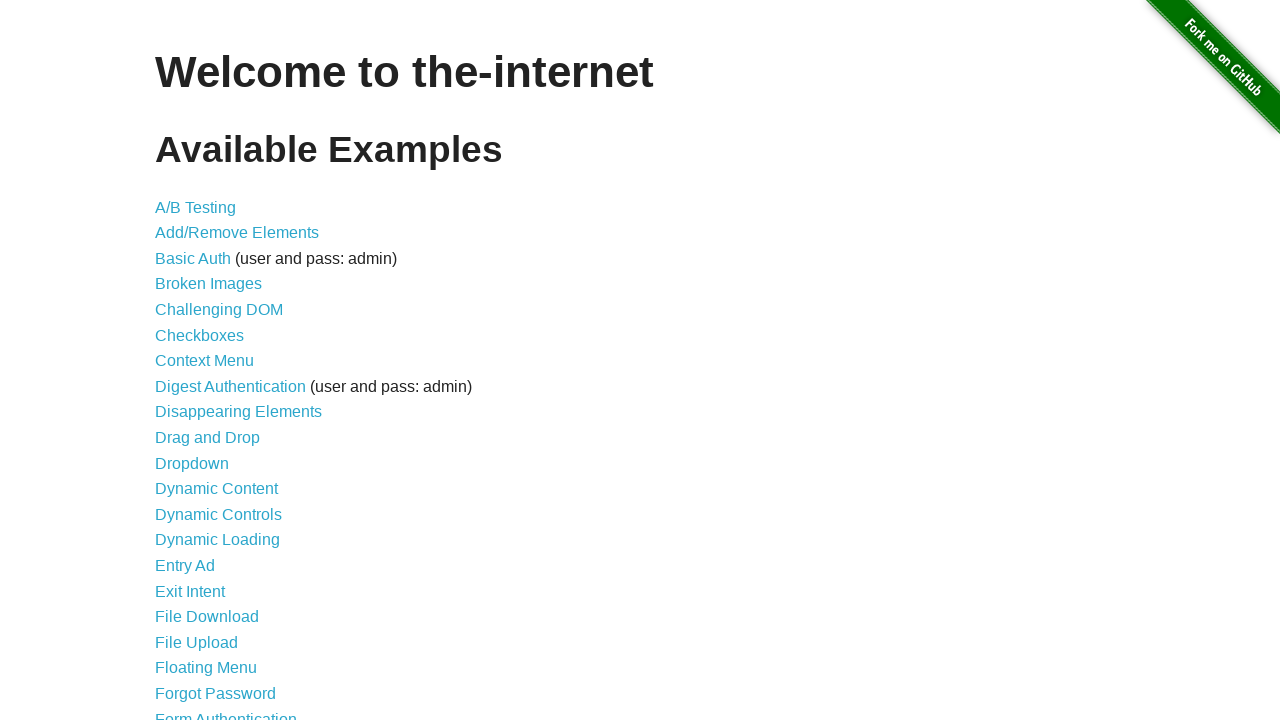

Clicked on Checkboxes link at (200, 335) on text=Checkboxes
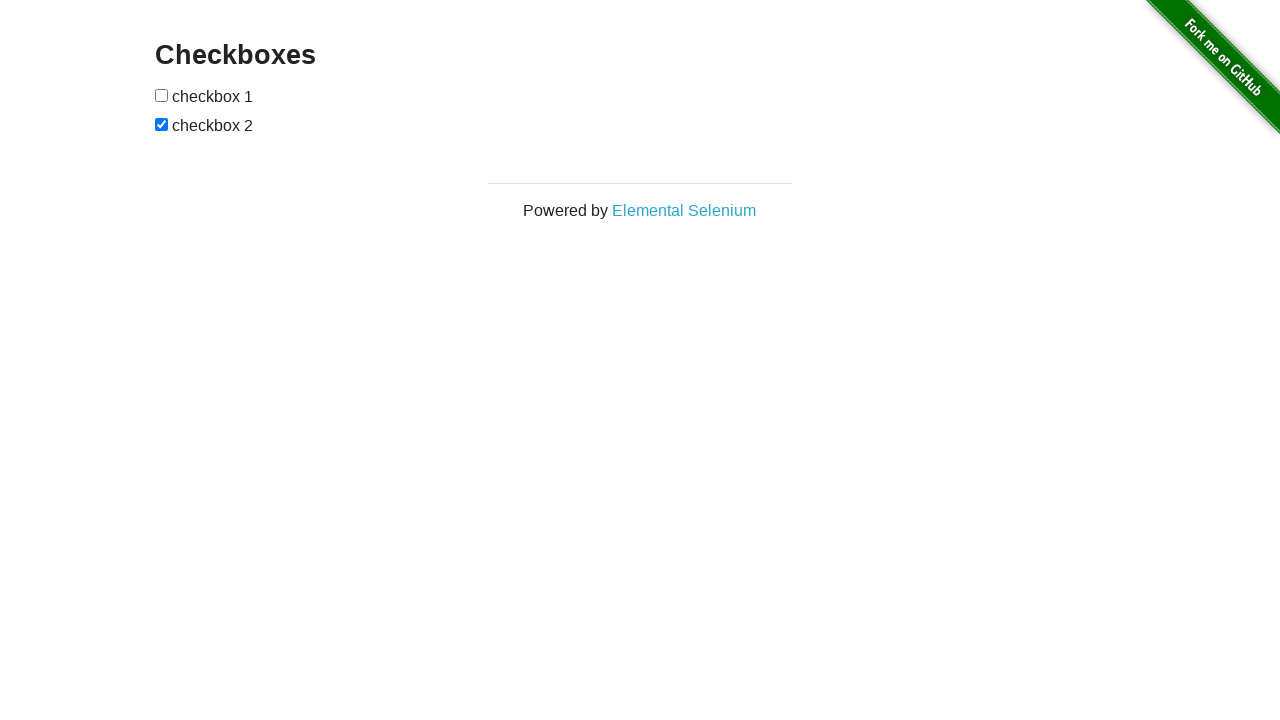

Located all checkboxes on the page
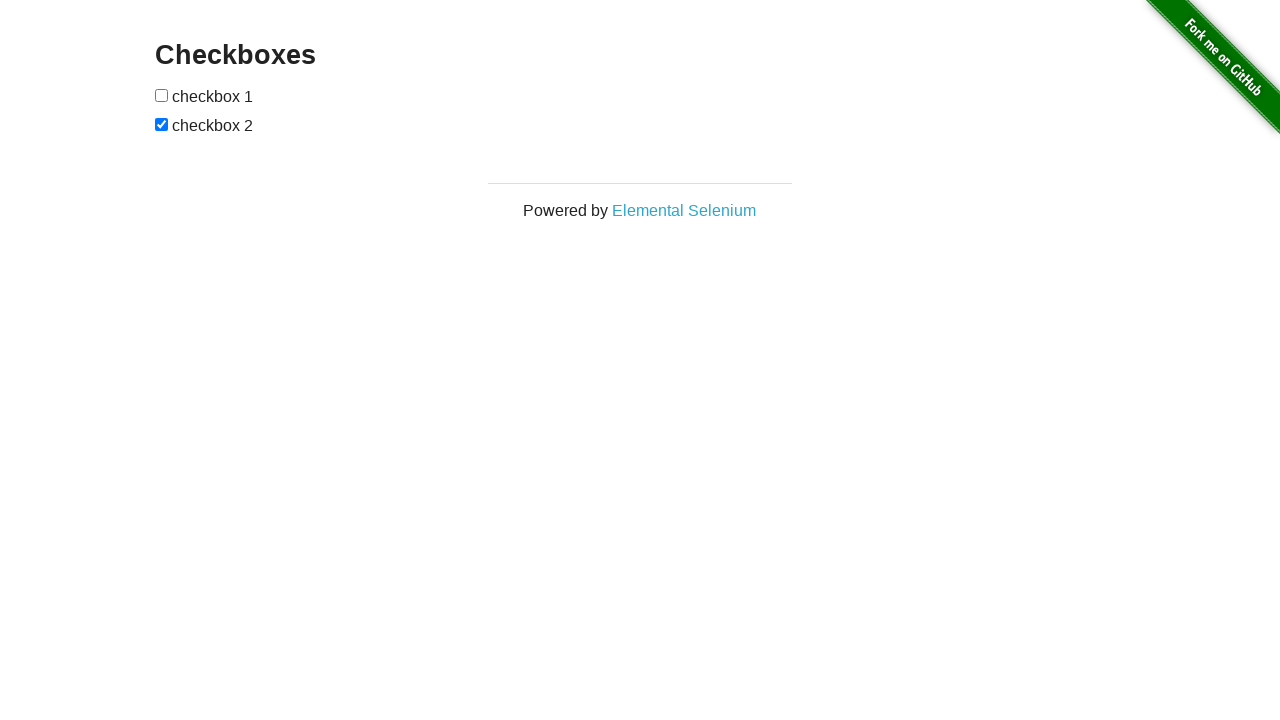

Found 2 checkboxes total
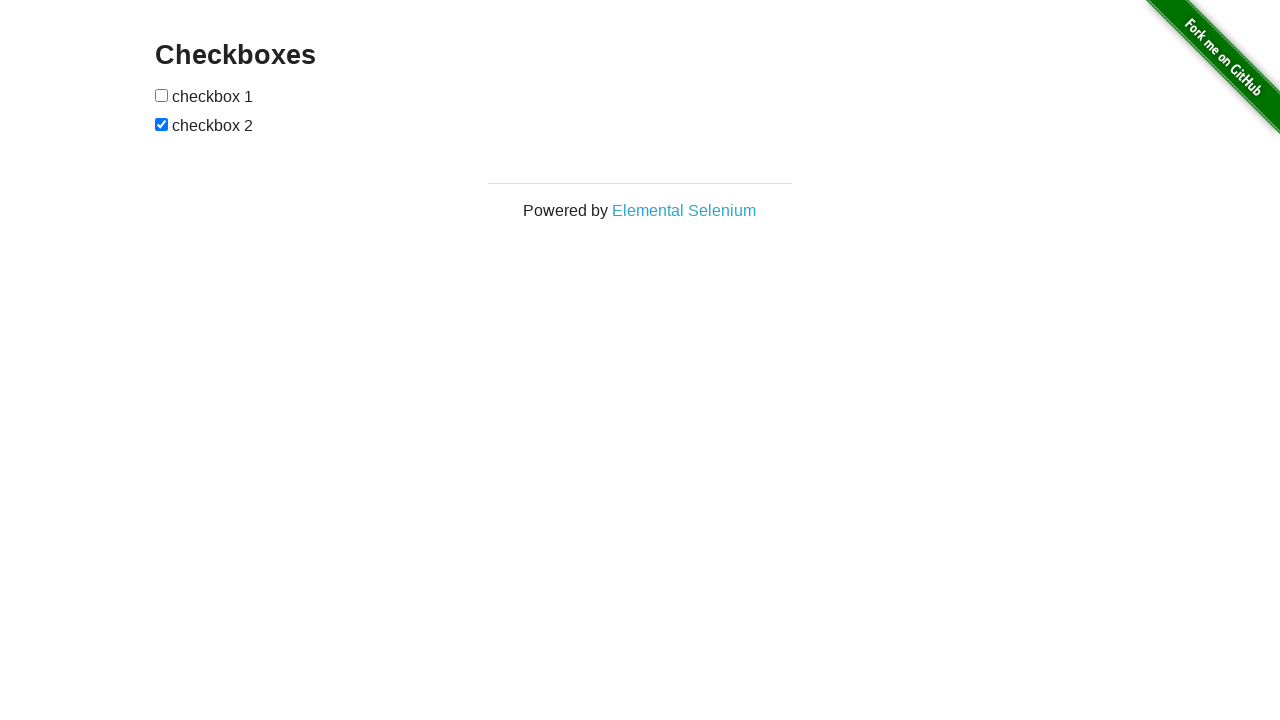

Selected checkbox 1 of 2
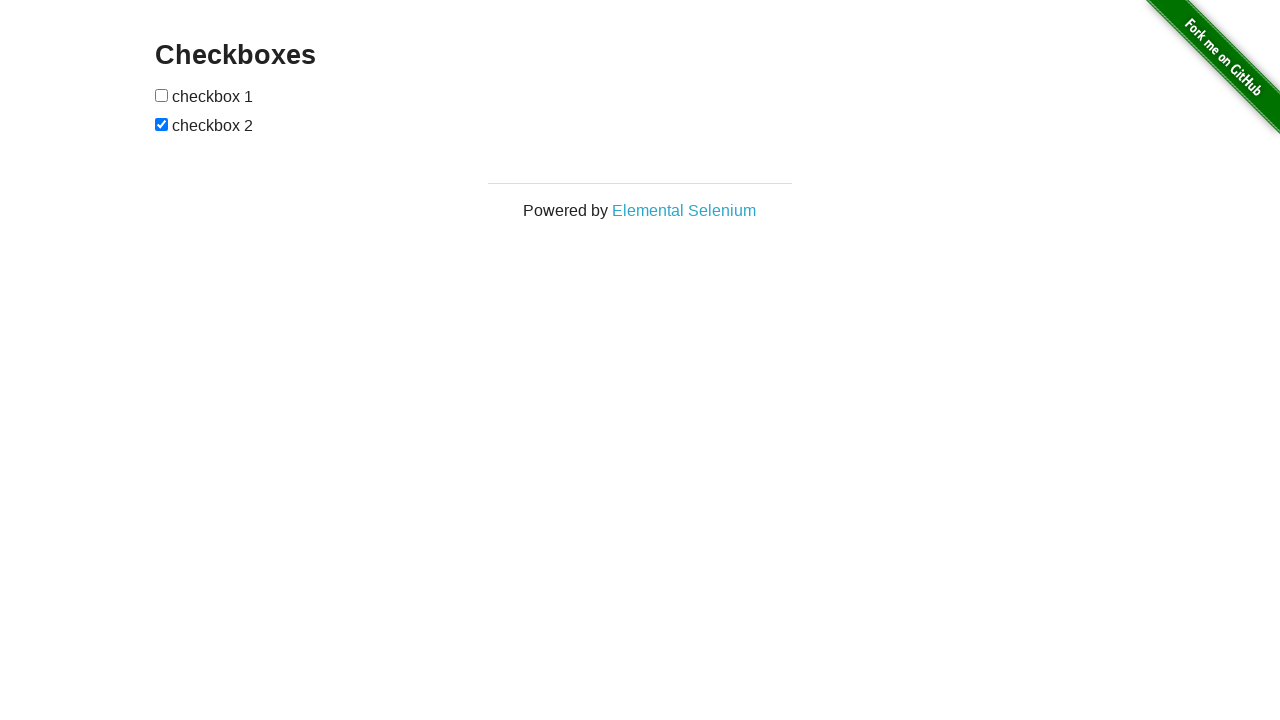

Clicked unselected checkbox 1 to select it at (162, 95) on input[type="checkbox"] >> nth=0
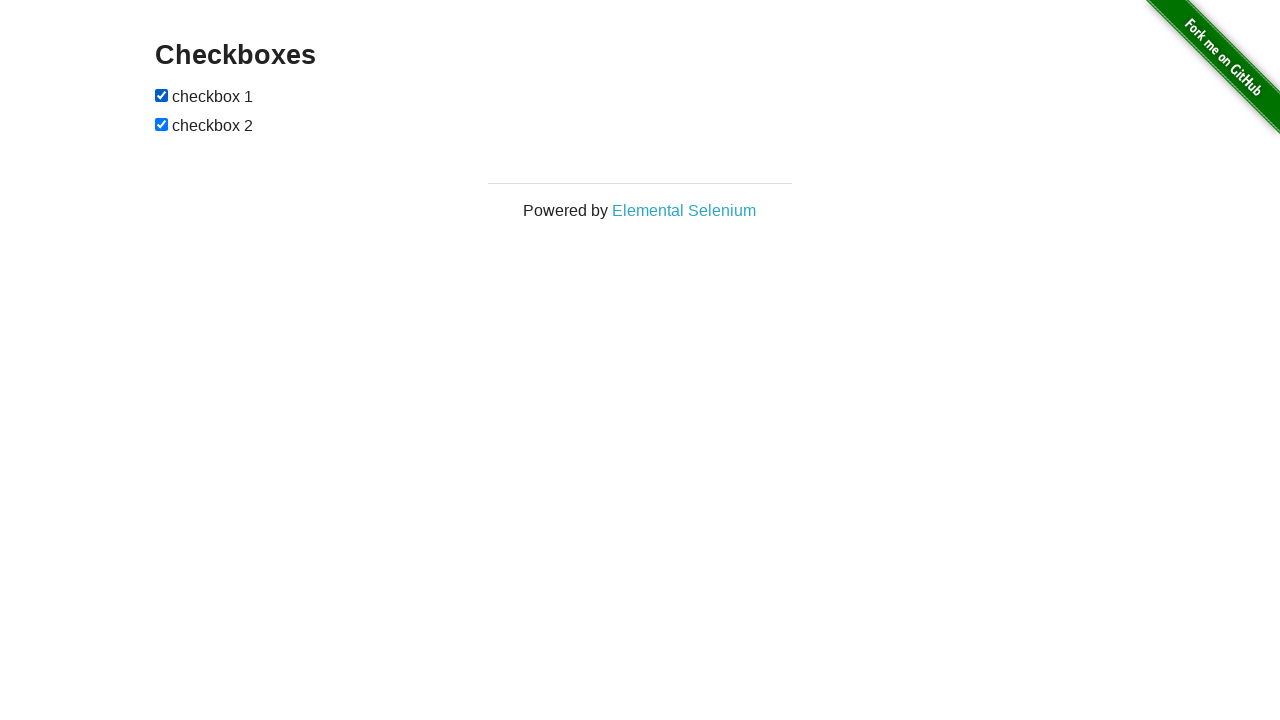

Selected checkbox 2 of 2
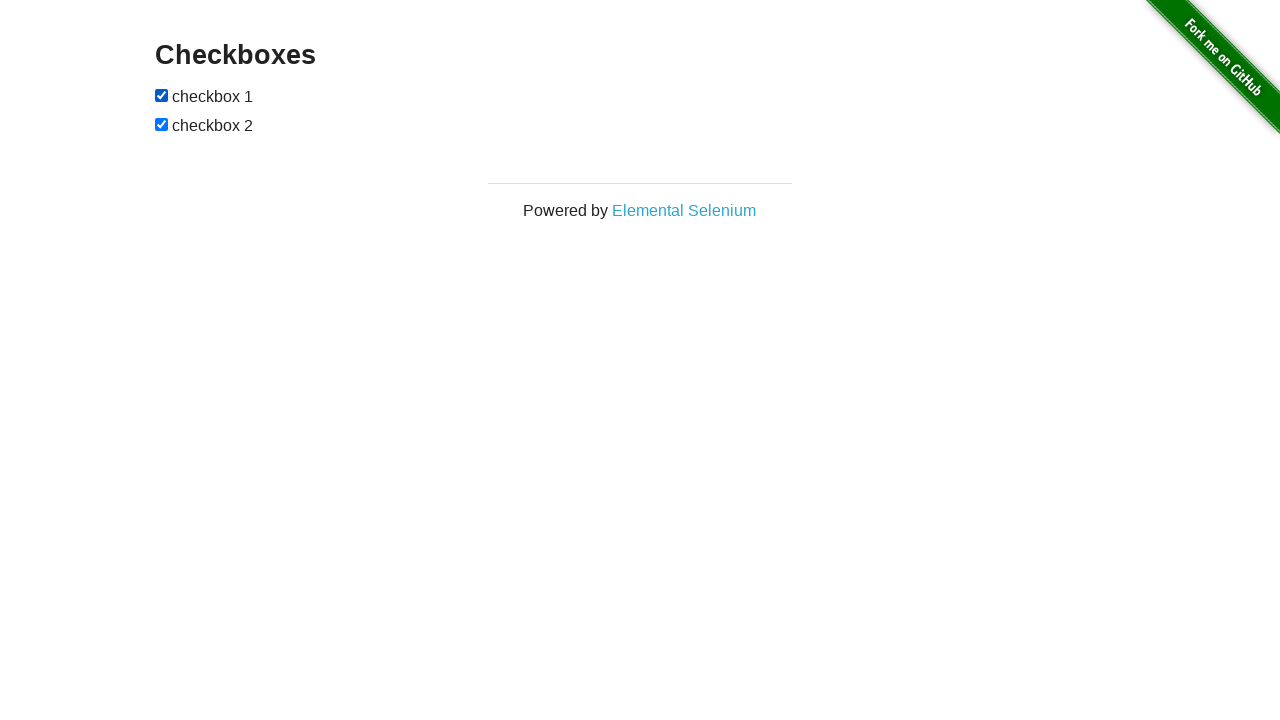

Navigated back to home page
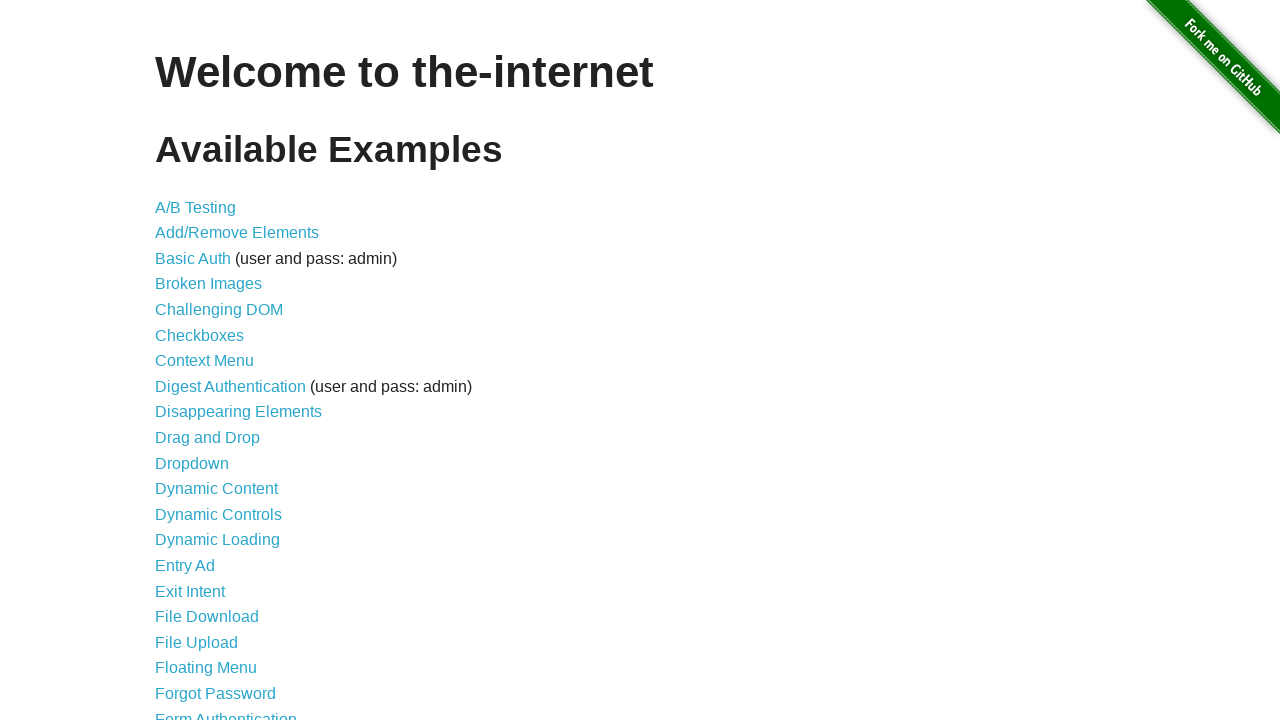

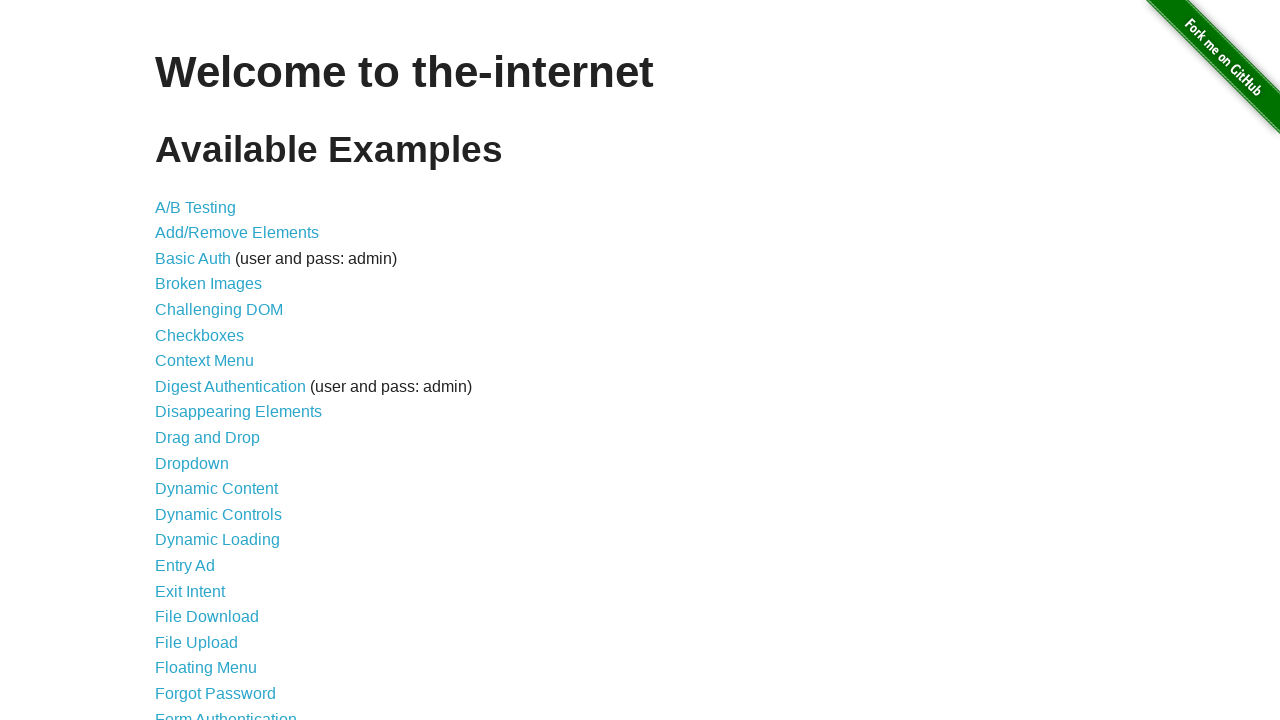